Tests navigating to the-internet.herokuapp.com and clicking on the file download link to access the download page

Starting URL: http://the-internet.herokuapp.com

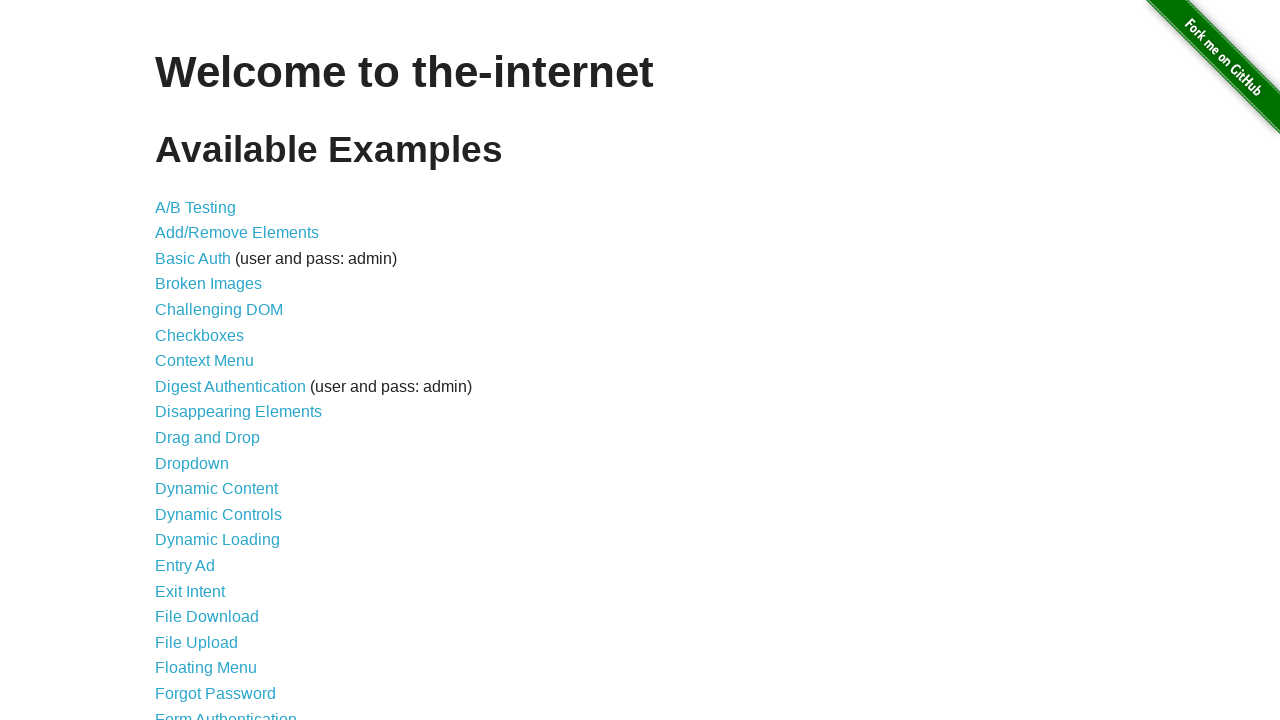

Clicked on the file download link at (207, 617) on a[href='/download']
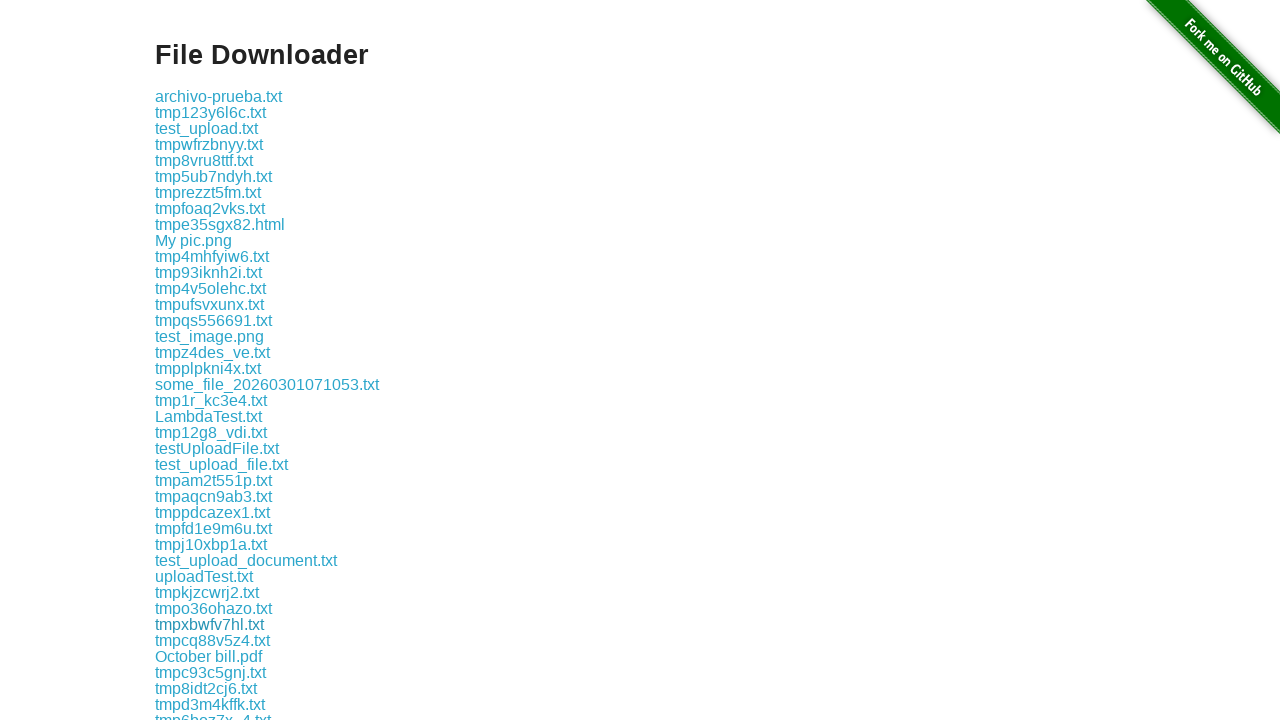

Download page loaded and heading element appeared
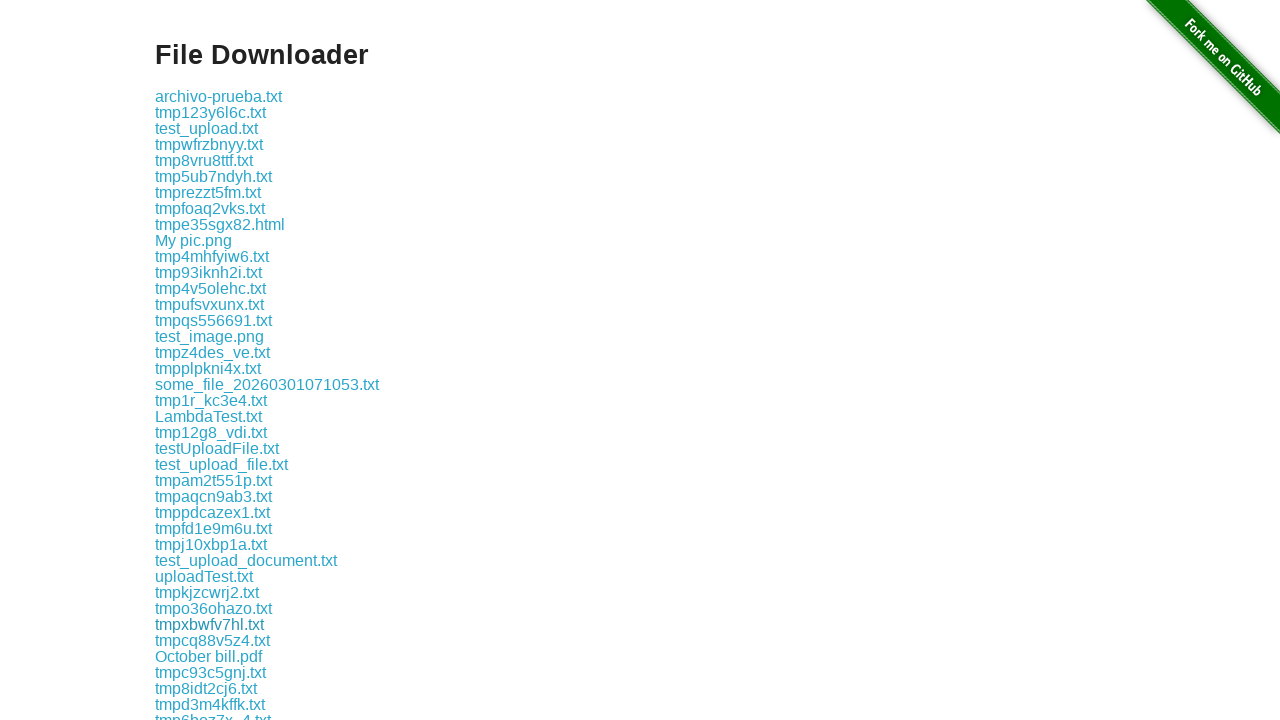

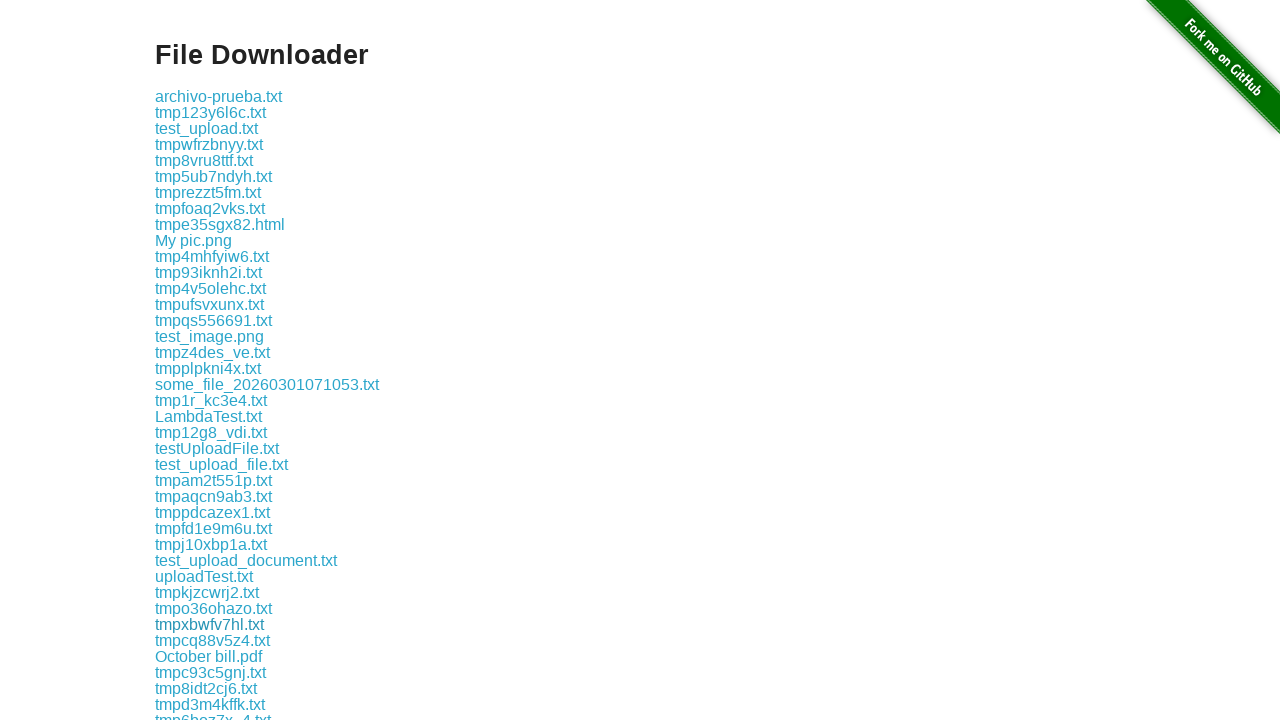